Verifies all form elements, placeholders, buttons, and page content are displayed correctly throughout a multi-step form flow including checking header text, input placeholders, button values, and final results page.

Starting URL: https://lm.skillbox.cc/qa_tester/module07/practice3/

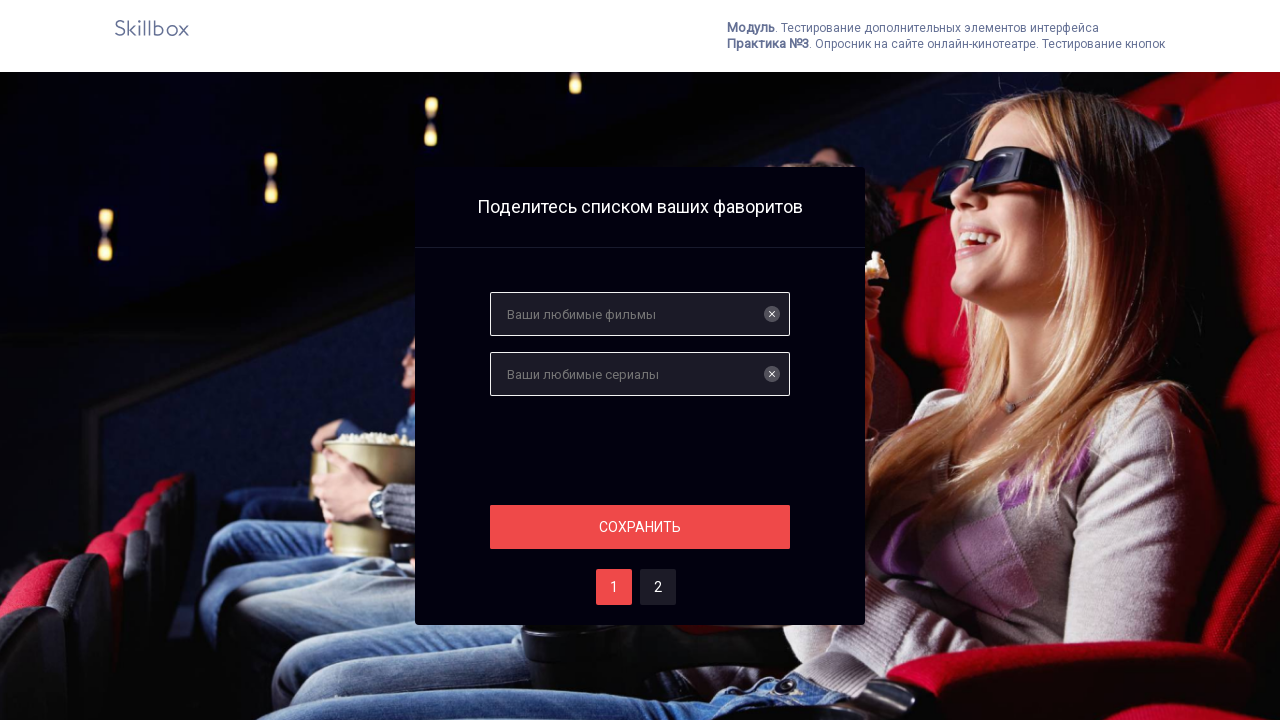

Waited for header content to be visible
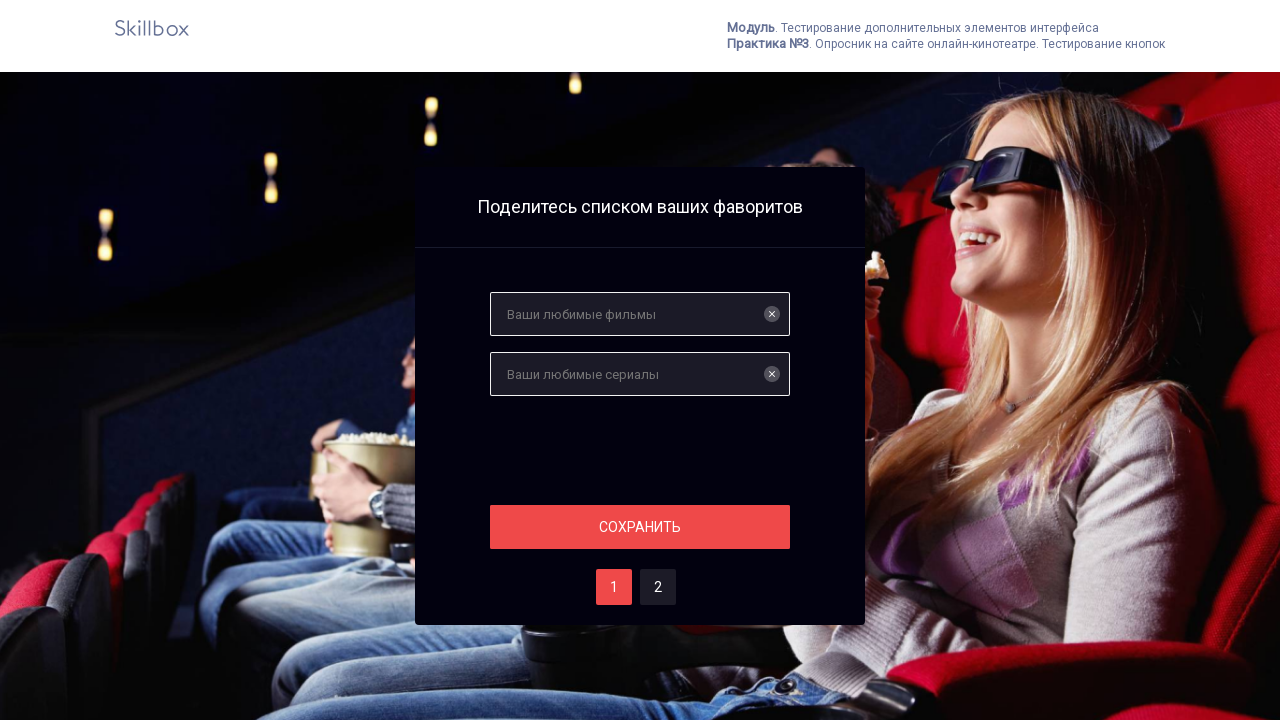

Waited for films input field to be visible
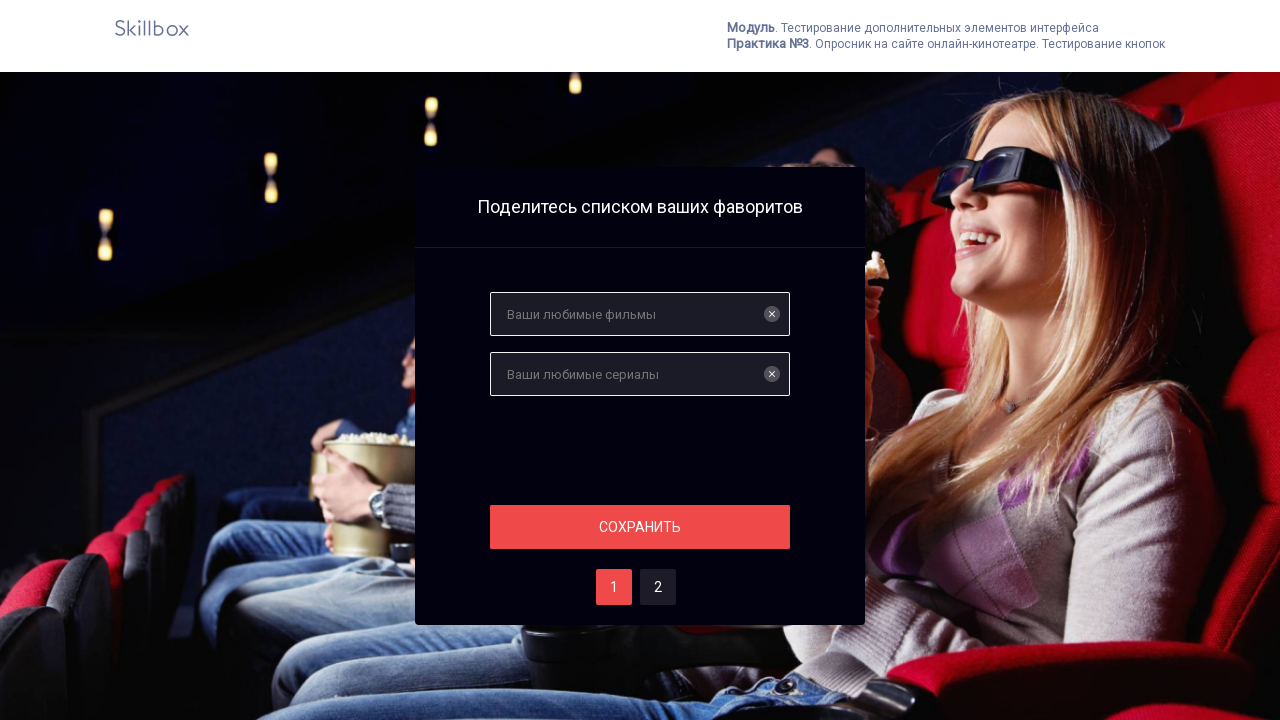

Waited for serials input field to be visible
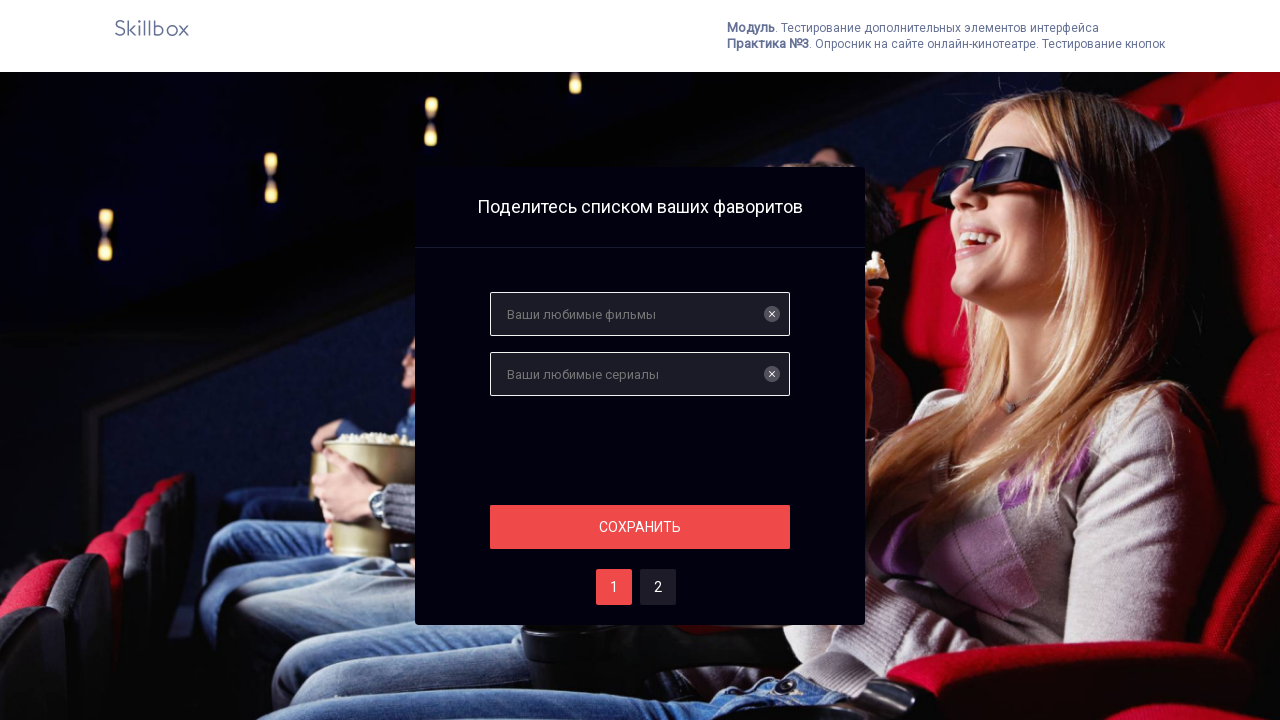

Waited for save button to be visible
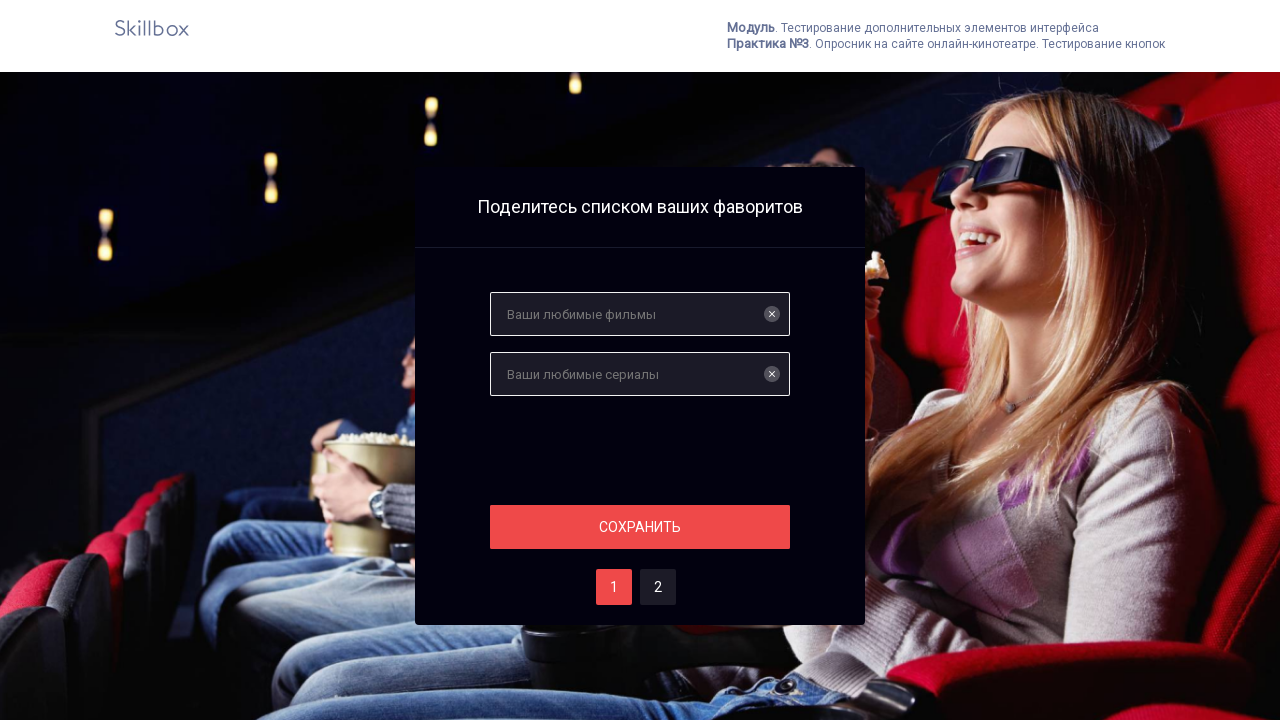

Waited for option one button to be visible
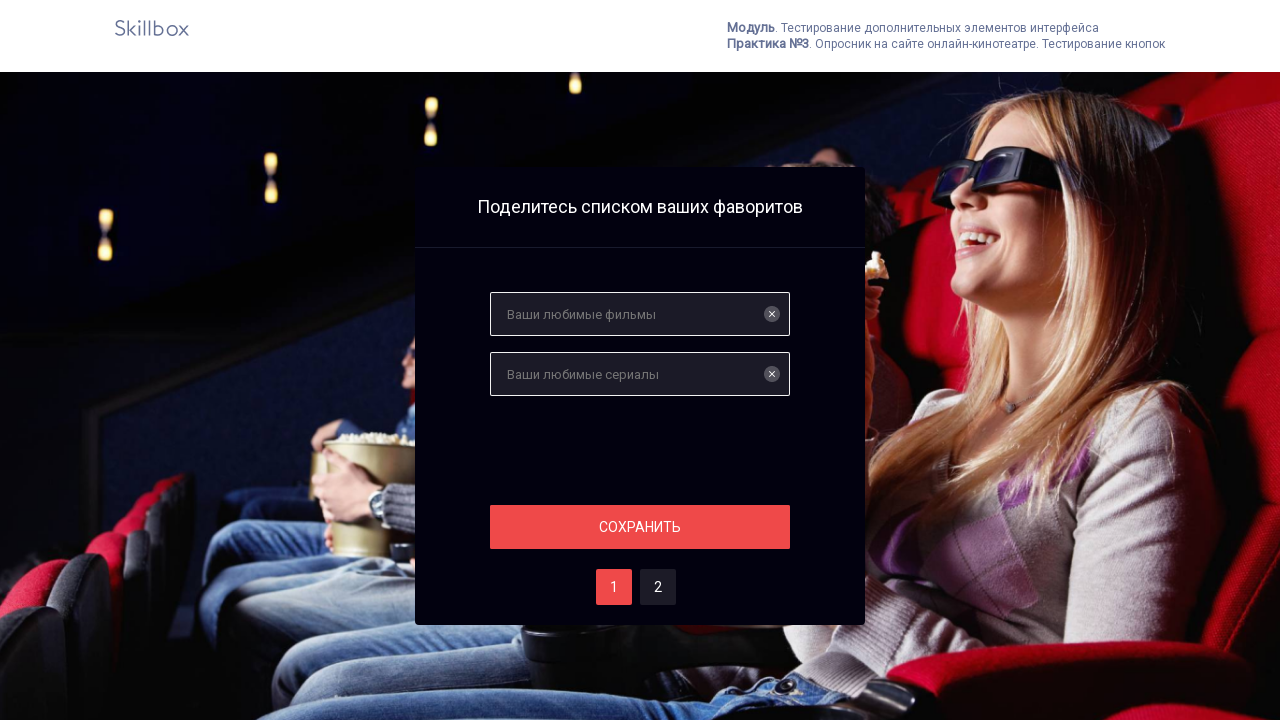

Waited for option two button to be visible
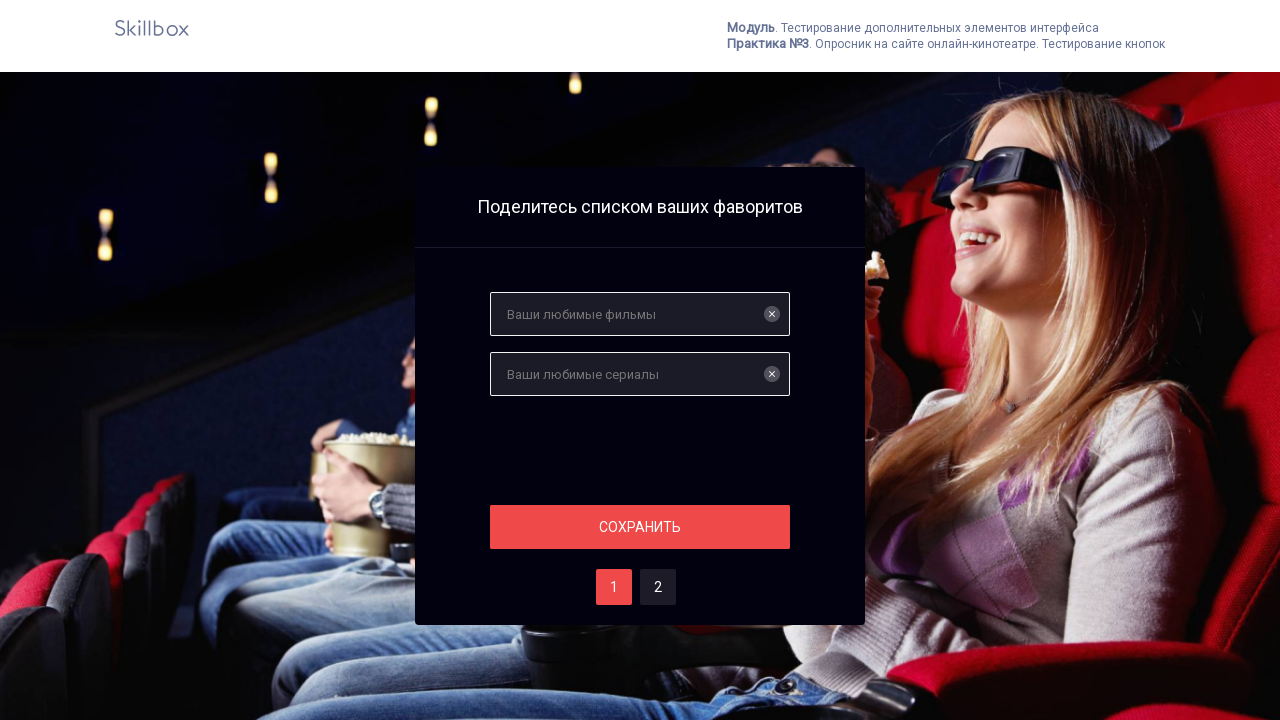

Clicked option two button to proceed to next page at (658, 587) on #two
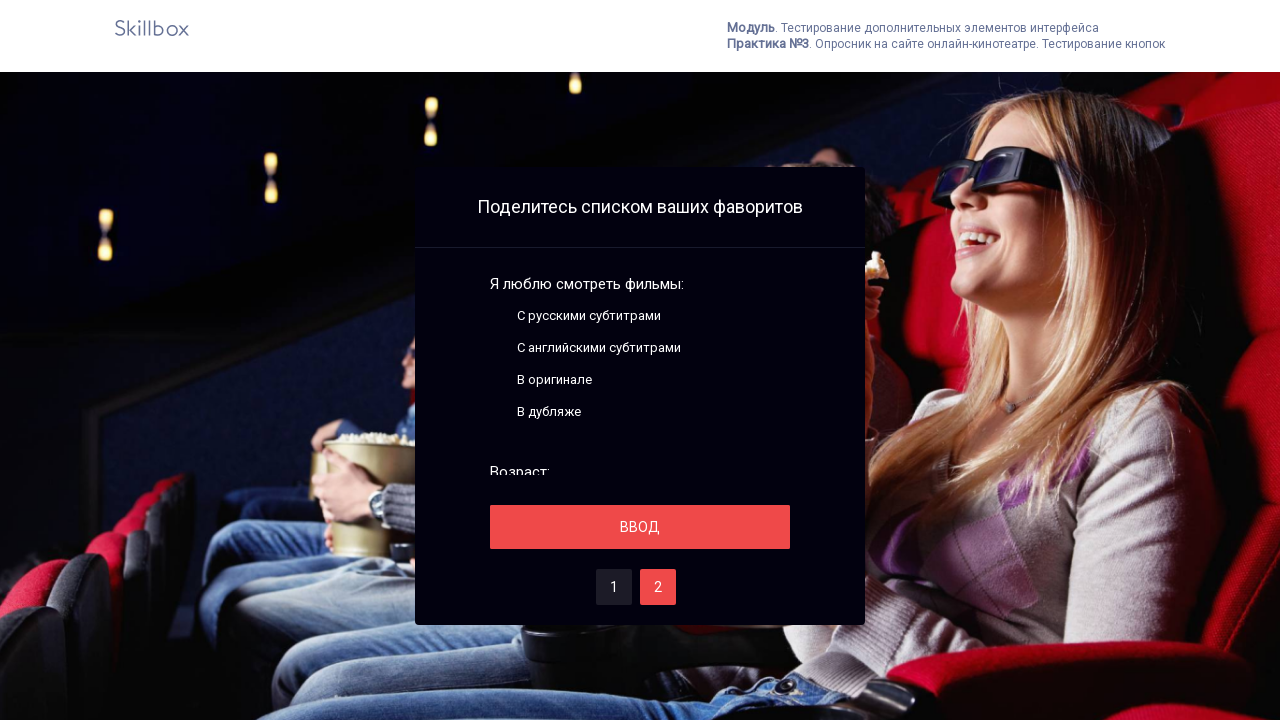

Waited for module header on second page to be visible
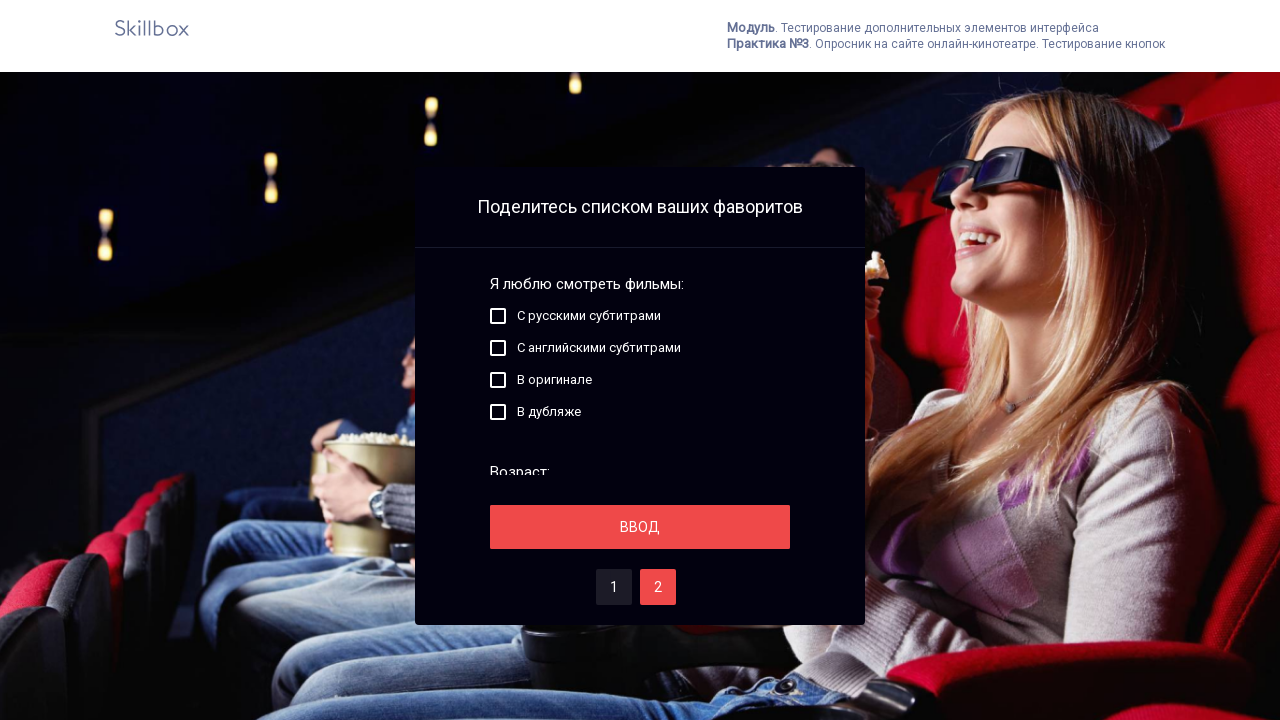

Waited for page 2 content to be visible
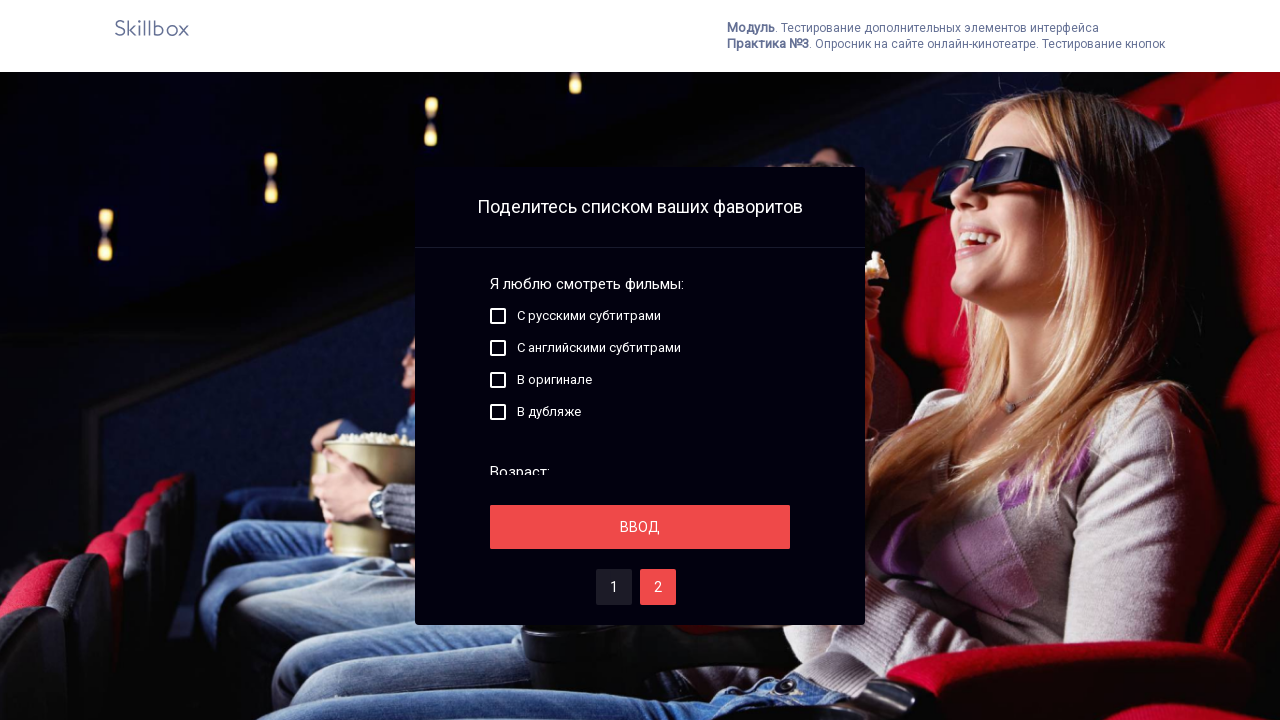

Clicked save button on second page at (640, 527) on #save
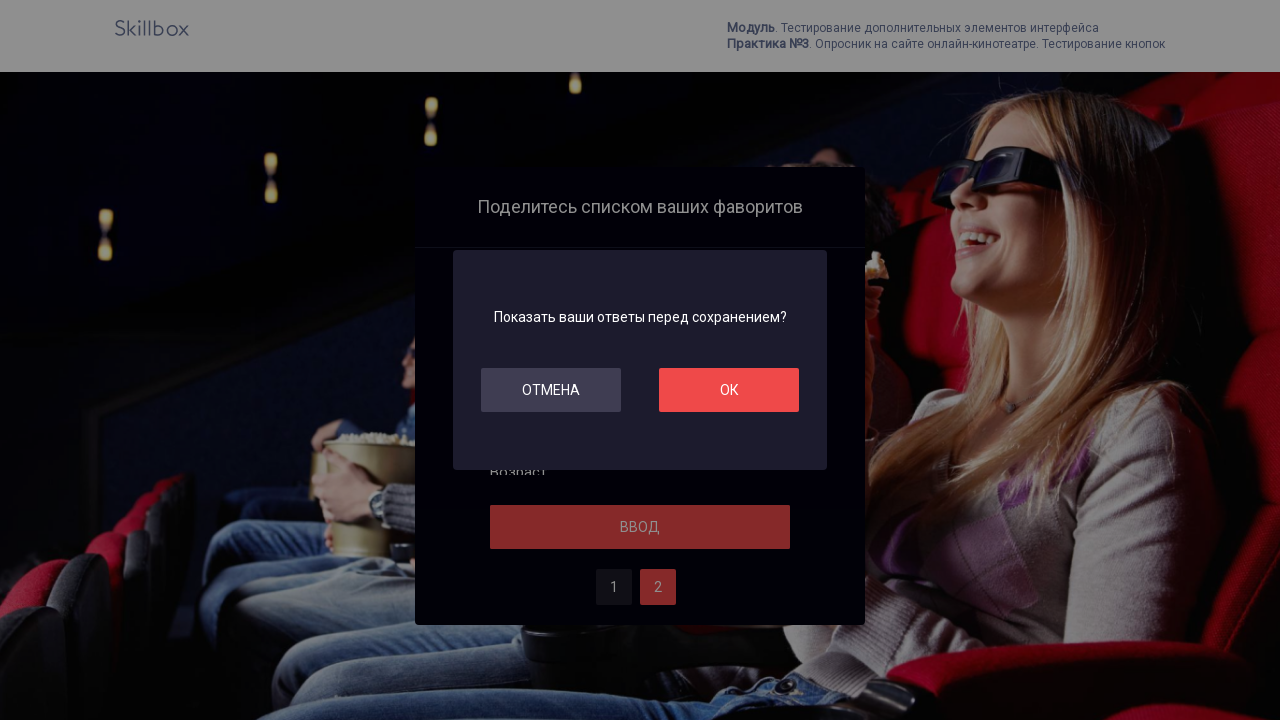

Waited for popup text to be visible
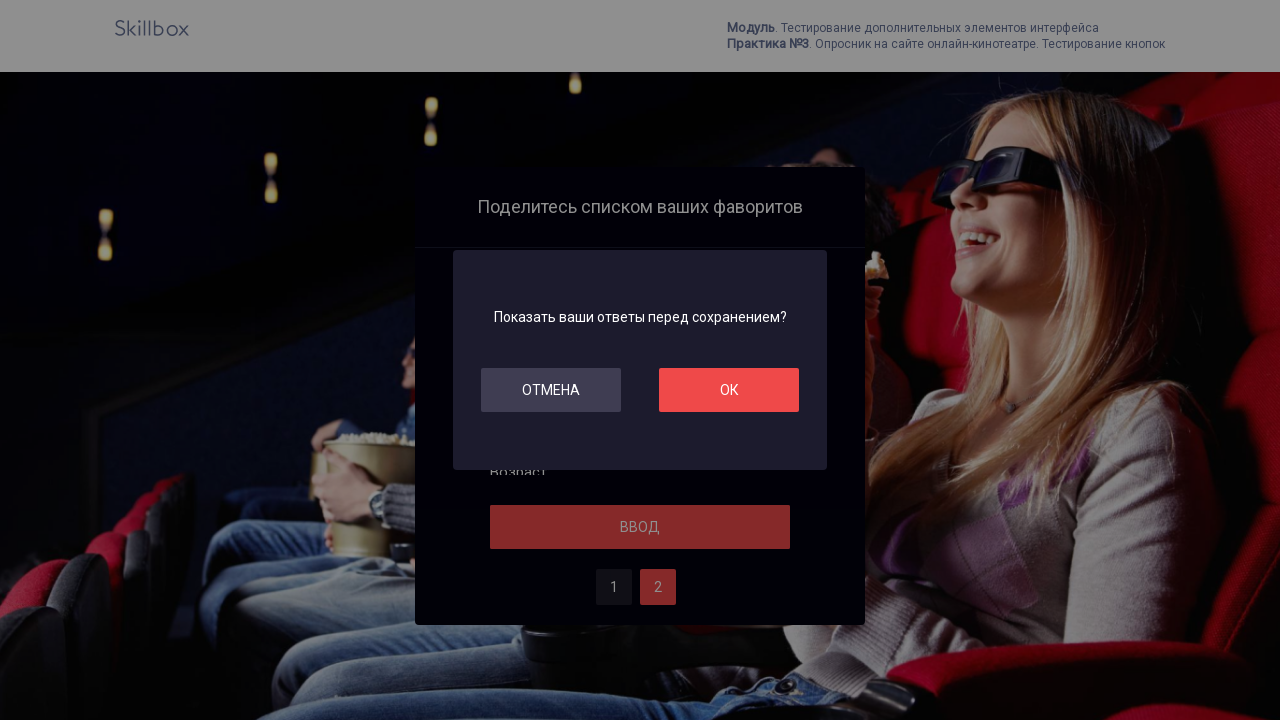

Waited for OK button to be visible
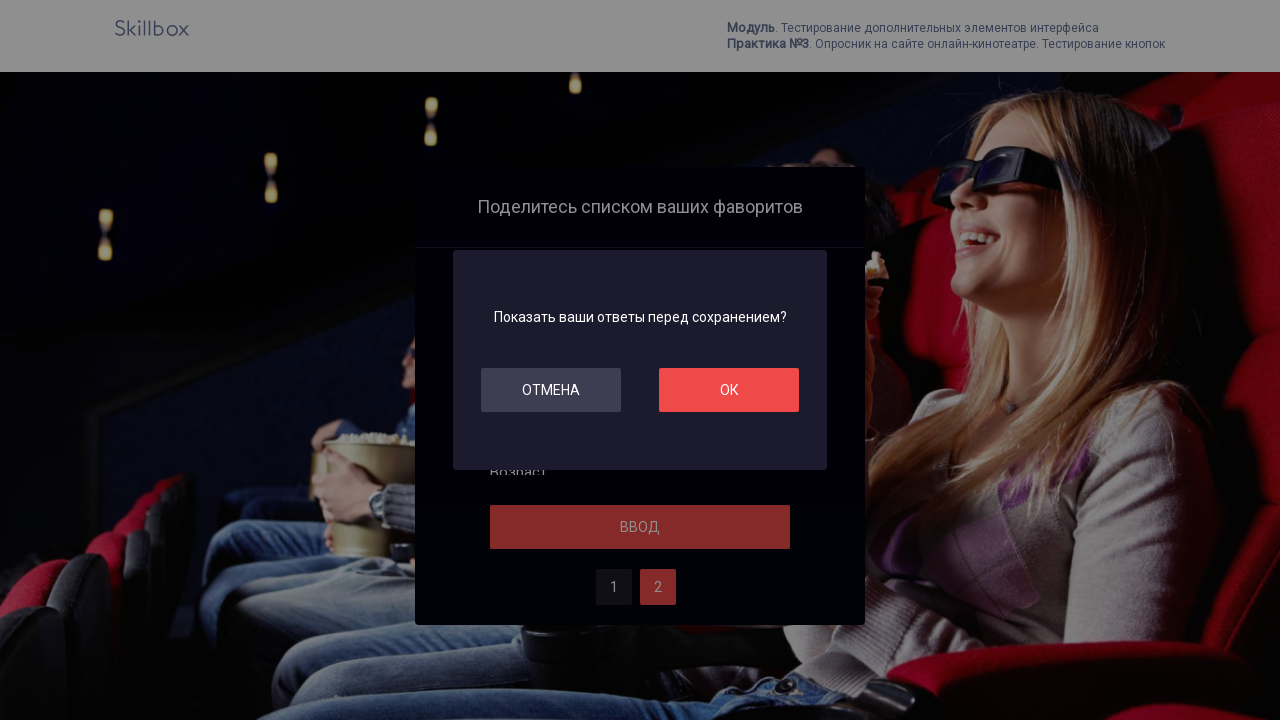

Waited for NO button to be visible
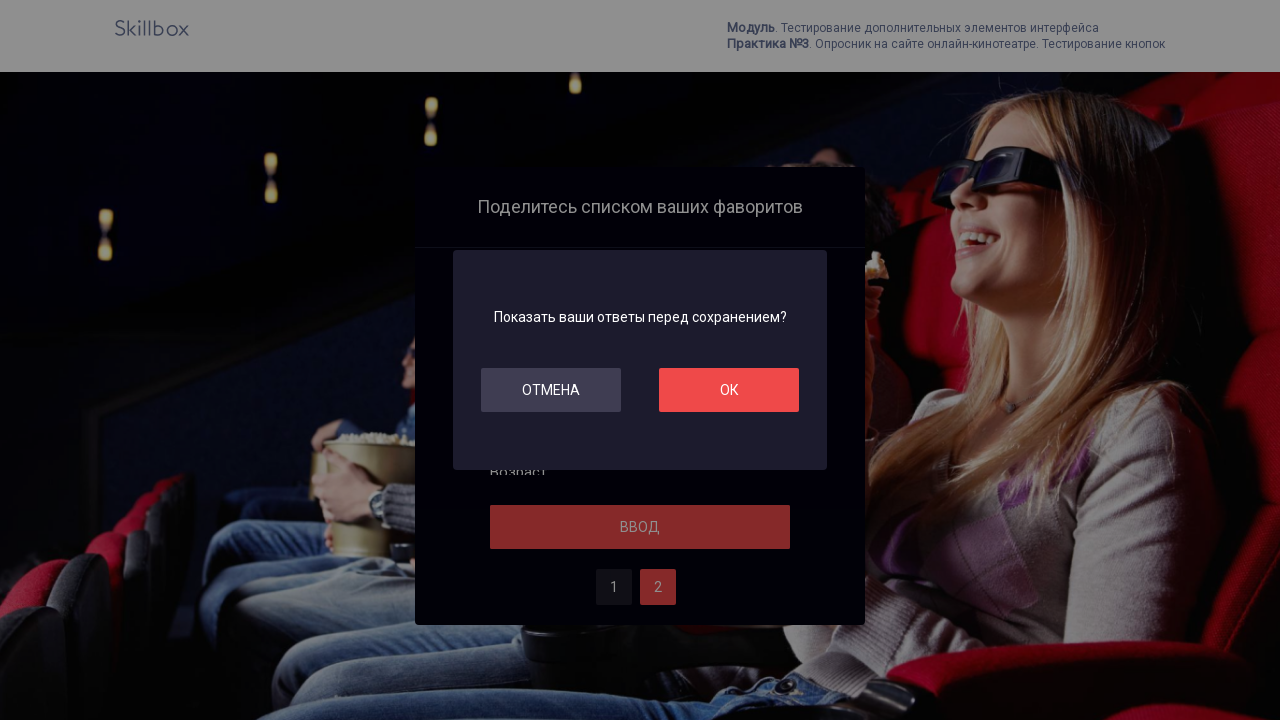

Clicked OK button to confirm at (729, 390) on #ok
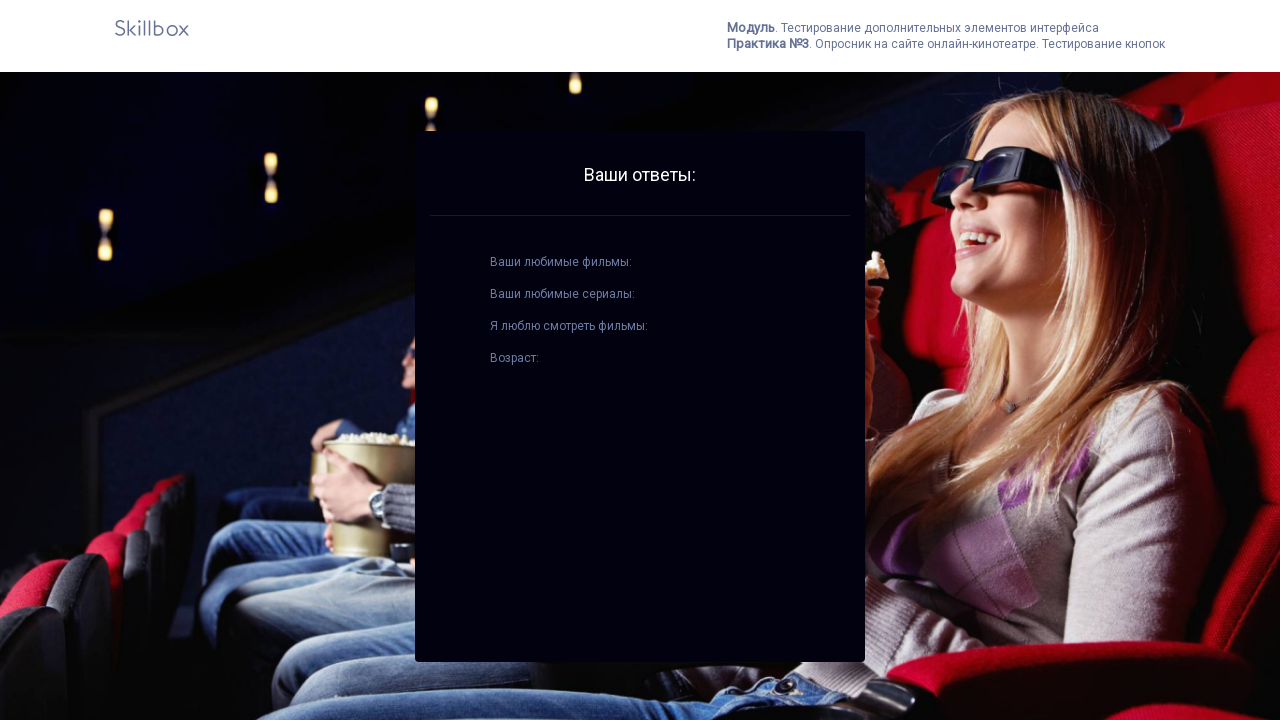

Waited for finish page content to be visible
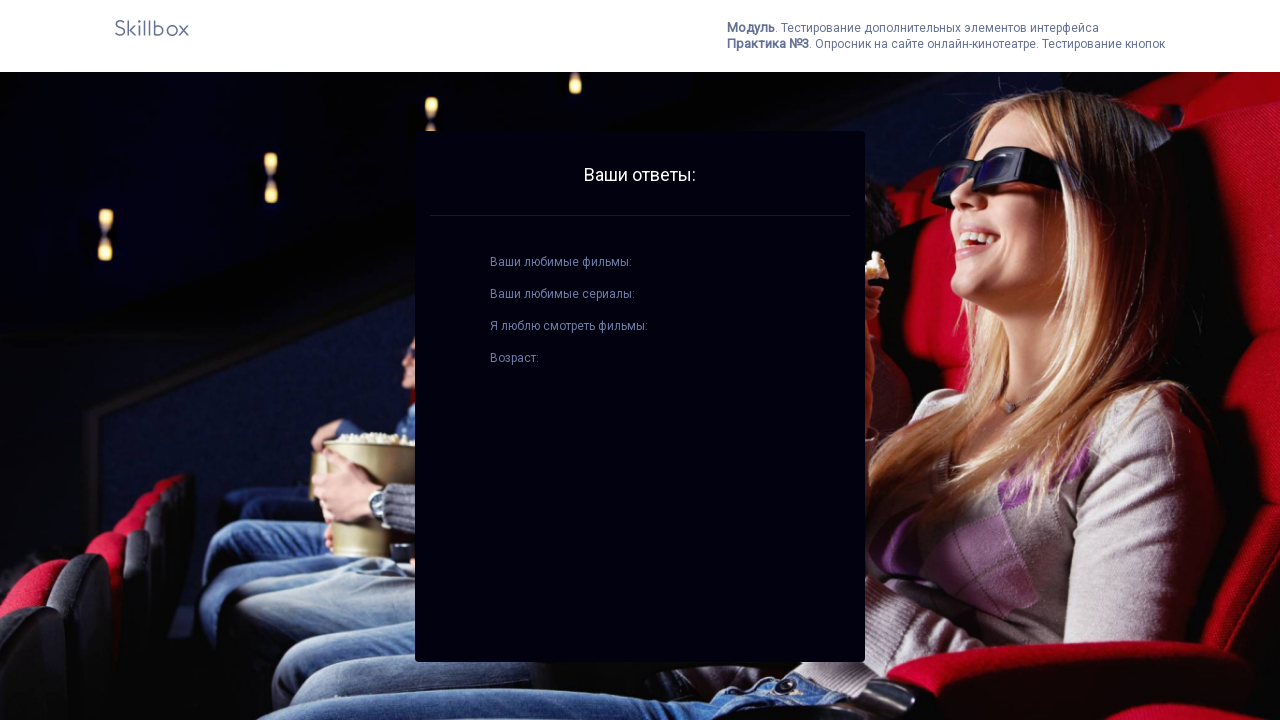

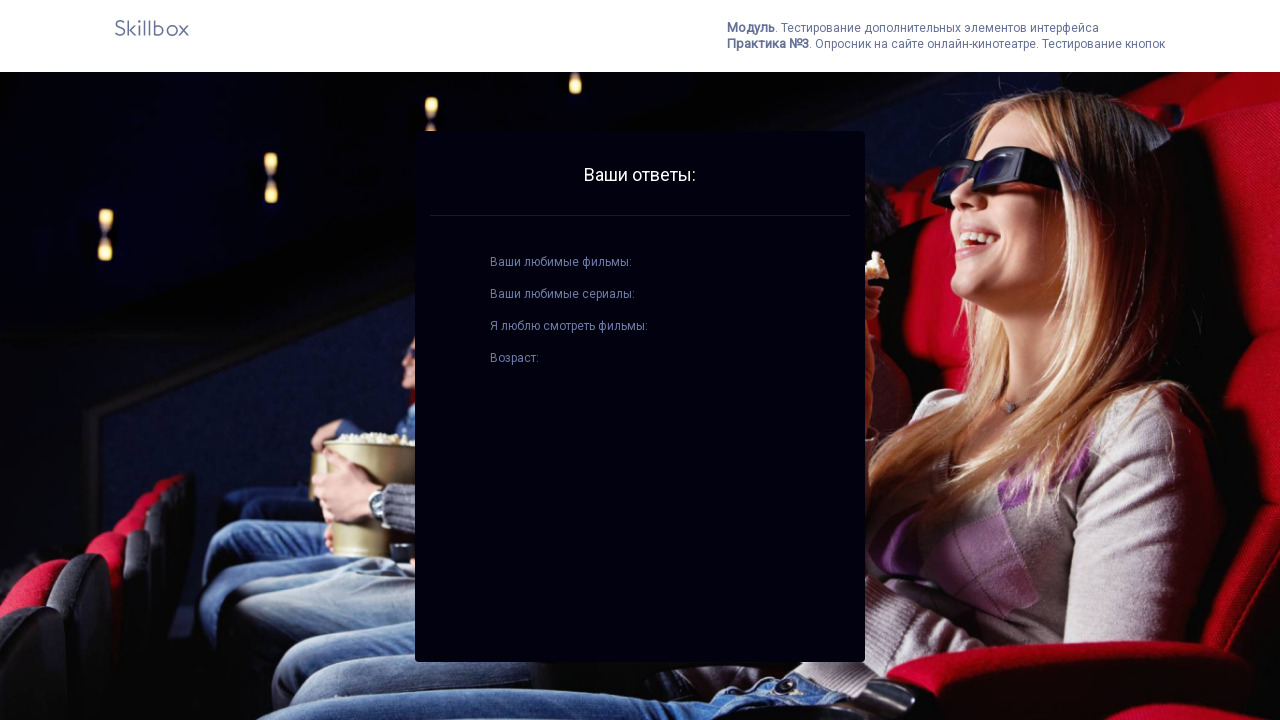